Tests prompt dialog by clicking Cancel and verifying null is returned

Starting URL: https://testpages.eviltester.com/styled/alerts/alert-test.html

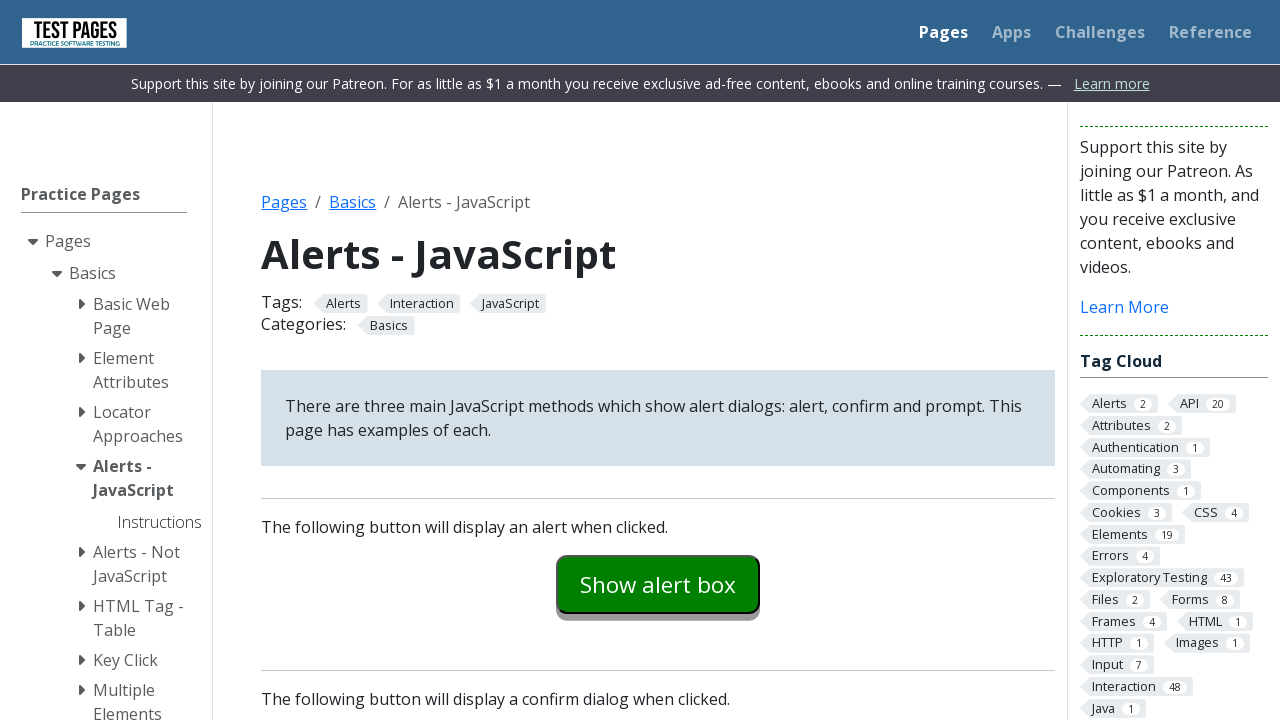

Set up dialog handler to dismiss prompt
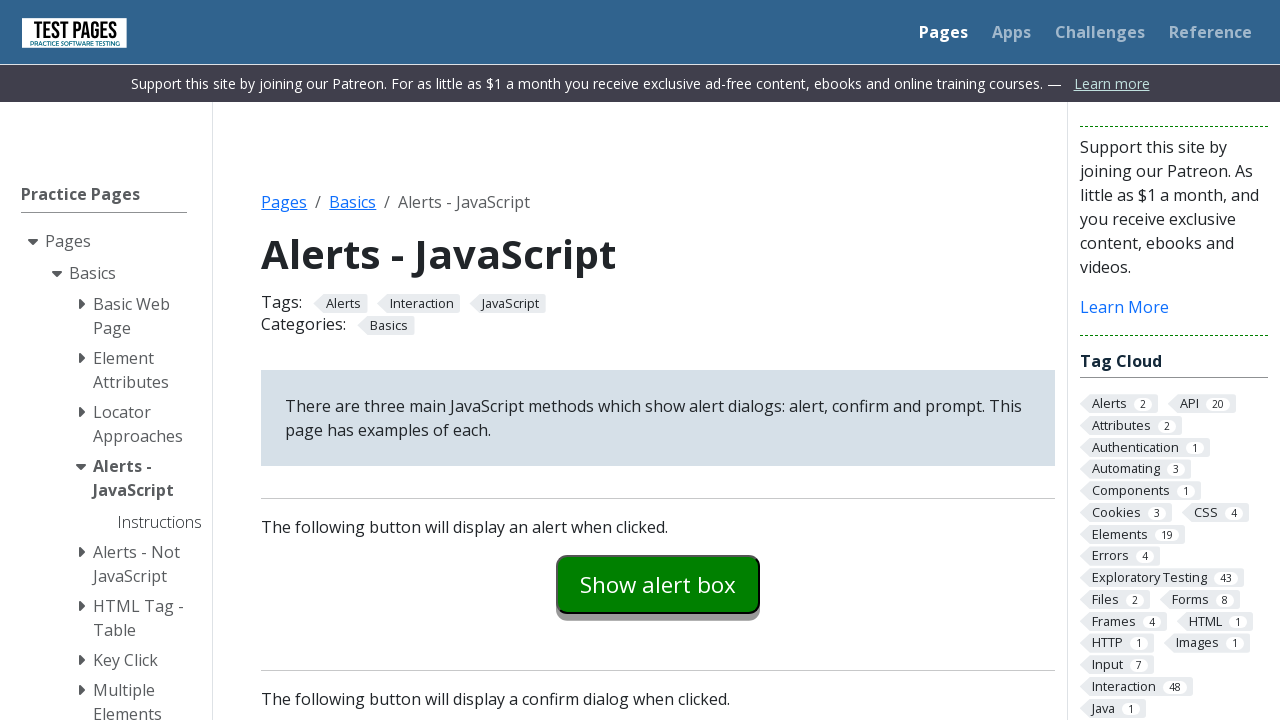

Clicked prompt example button at (658, 360) on #promptexample
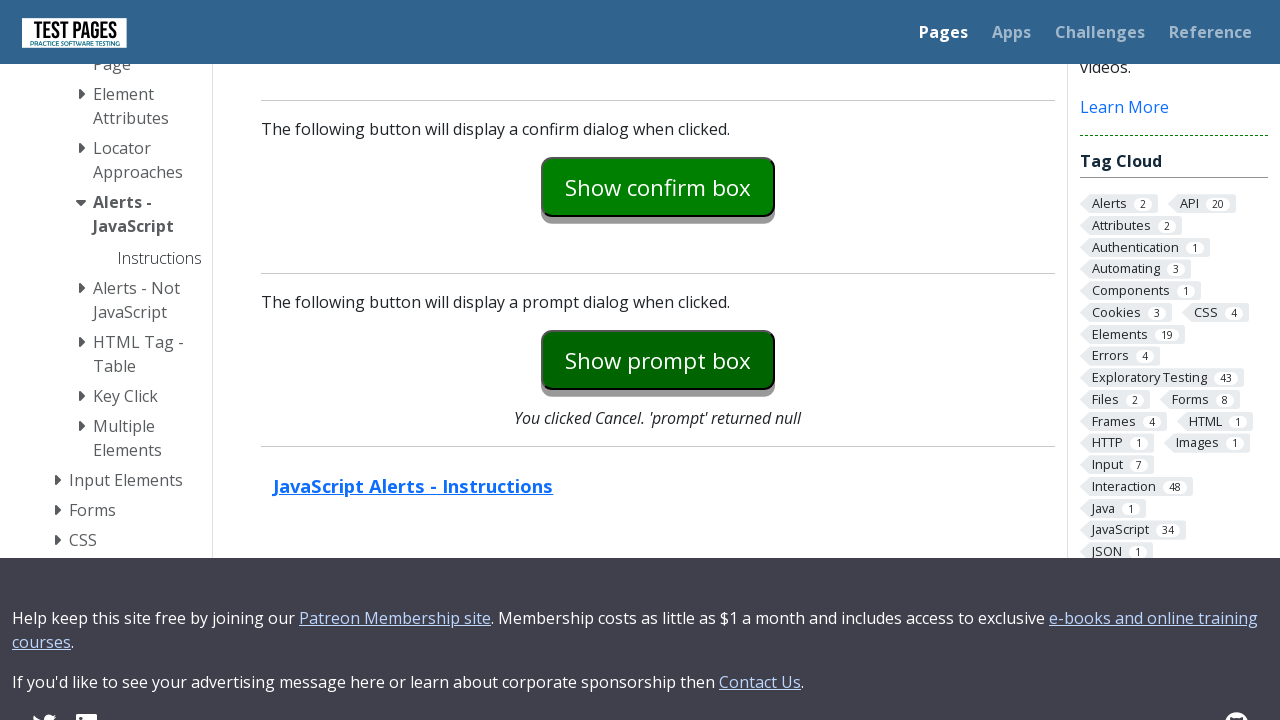

Prompt explanation text appeared after dismissing dialog
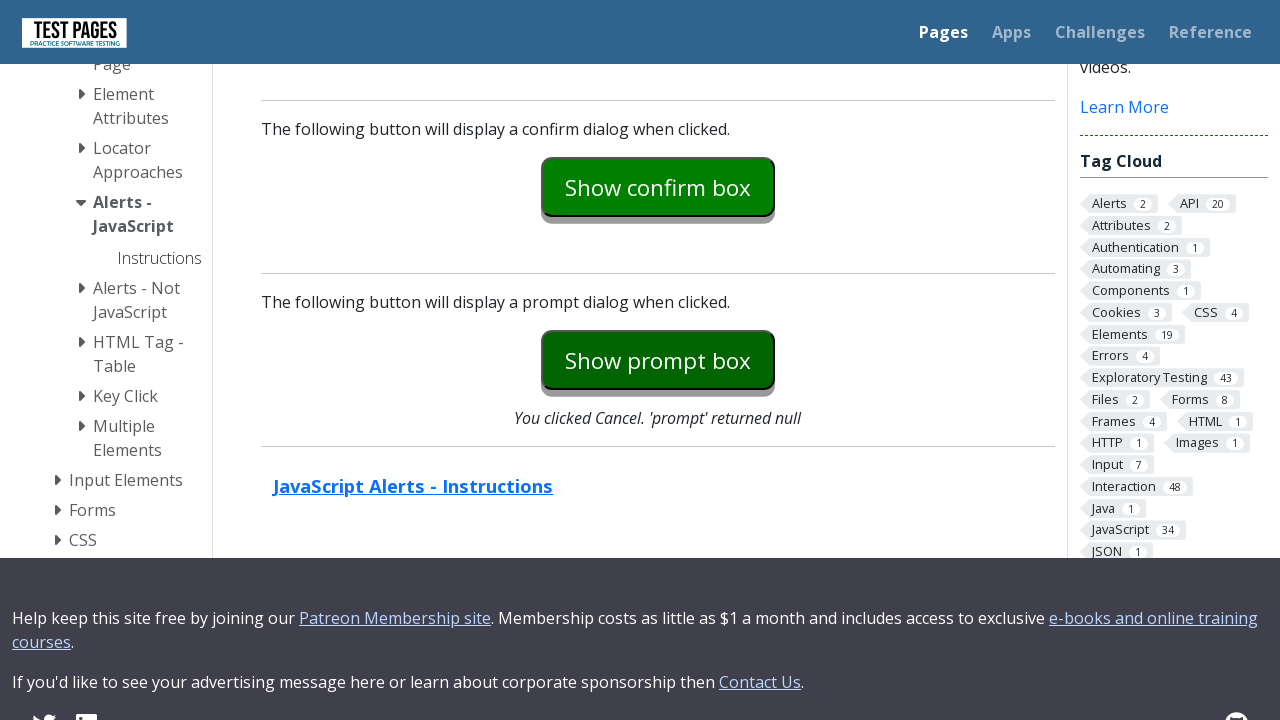

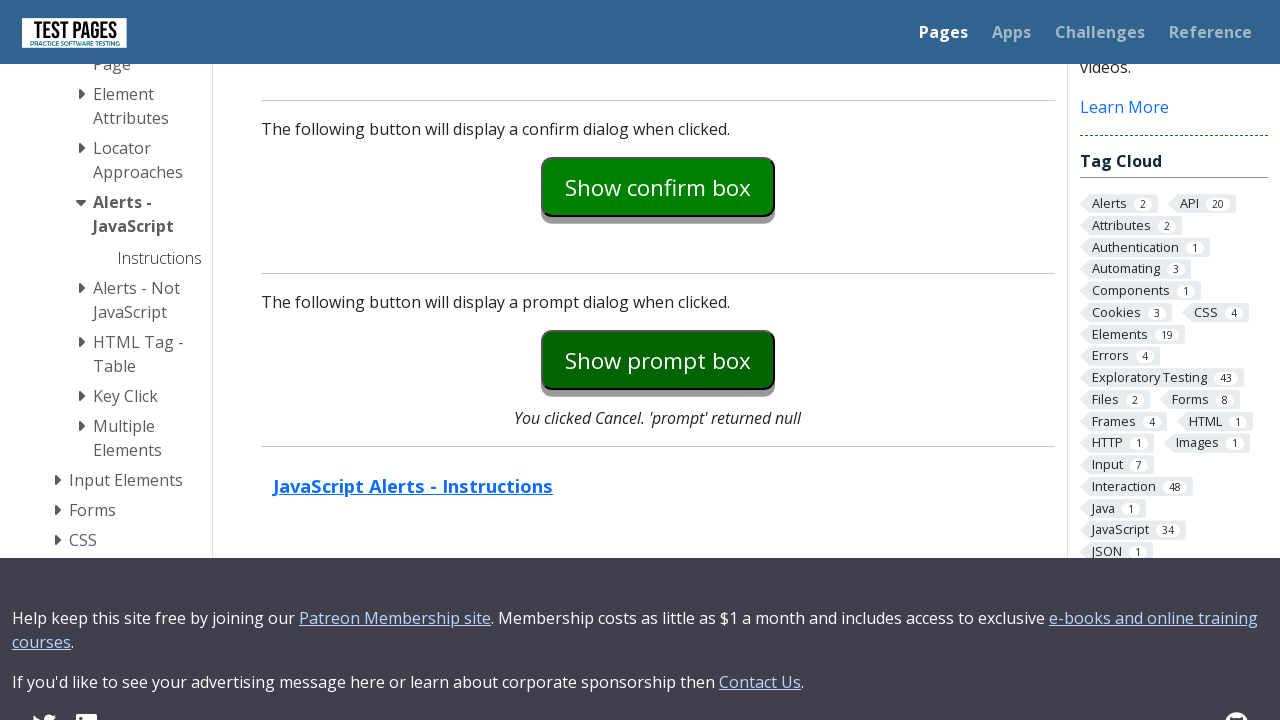